Tests that various form elements can be located on a login practice page by finding elements using different locator strategies

Starting URL: https://rahulshettyacademy.com/loginpagePractise/

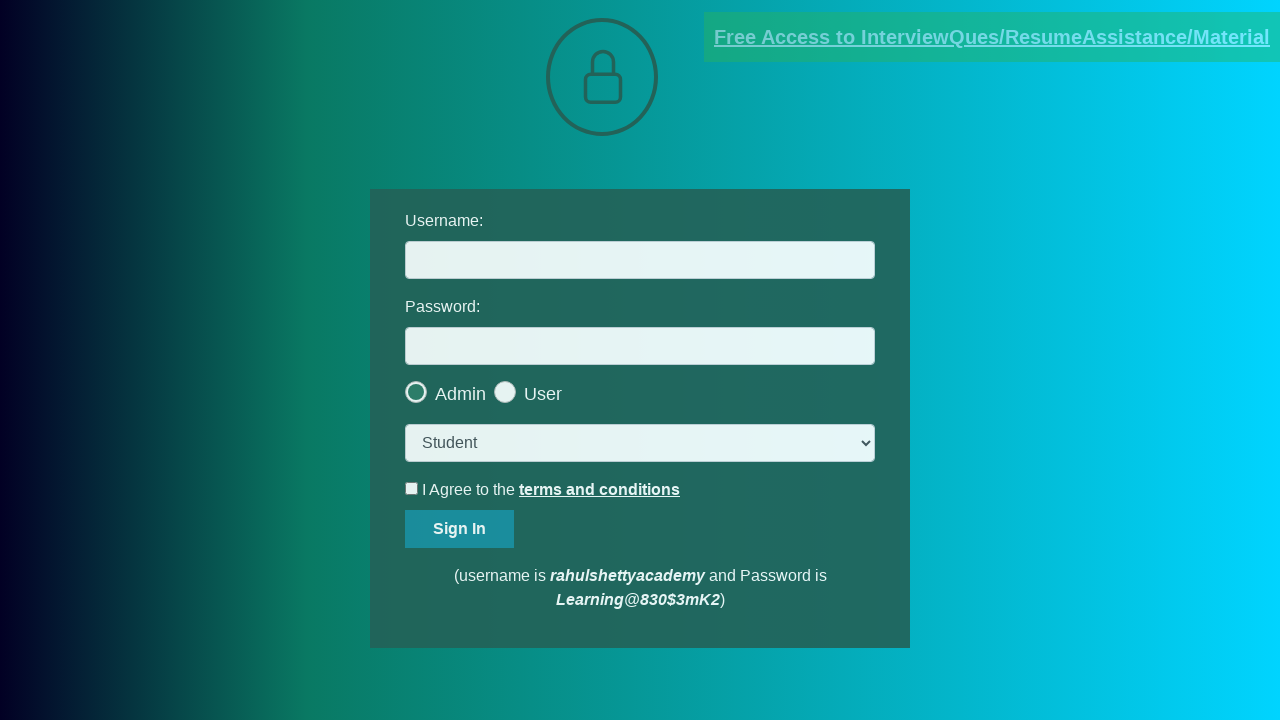

Navigated to login practice page
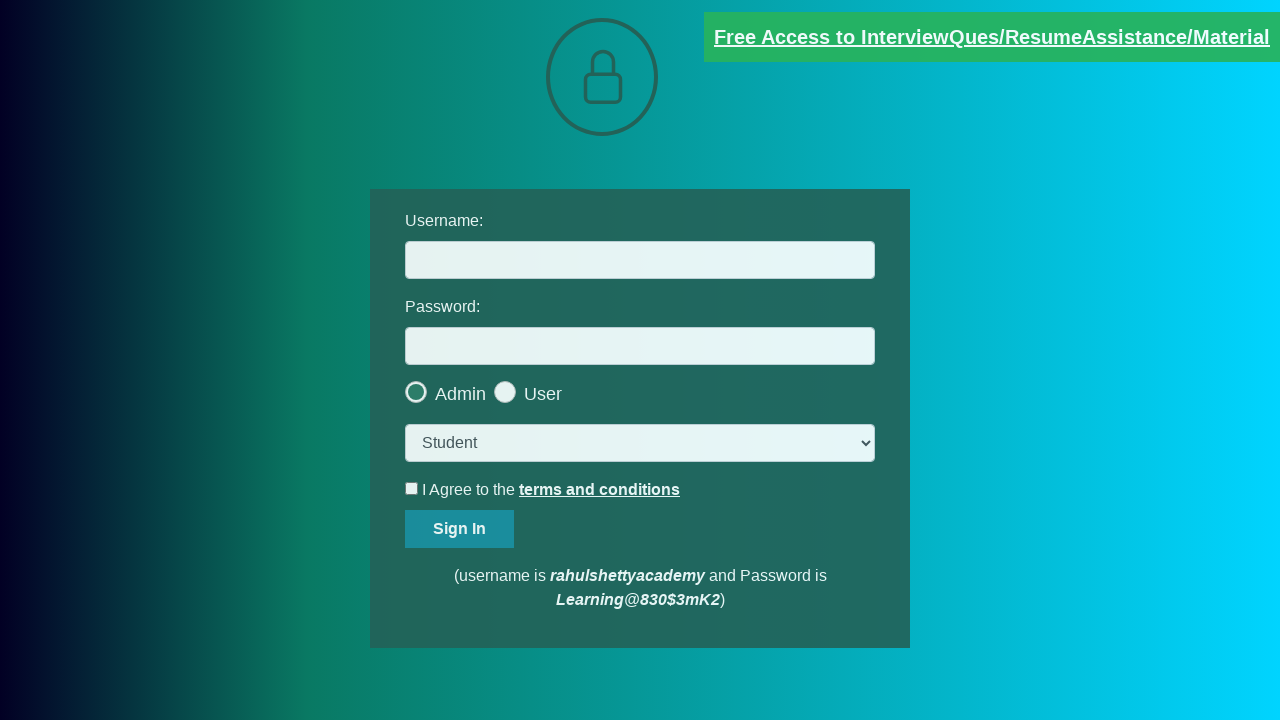

Username field located using ID selector
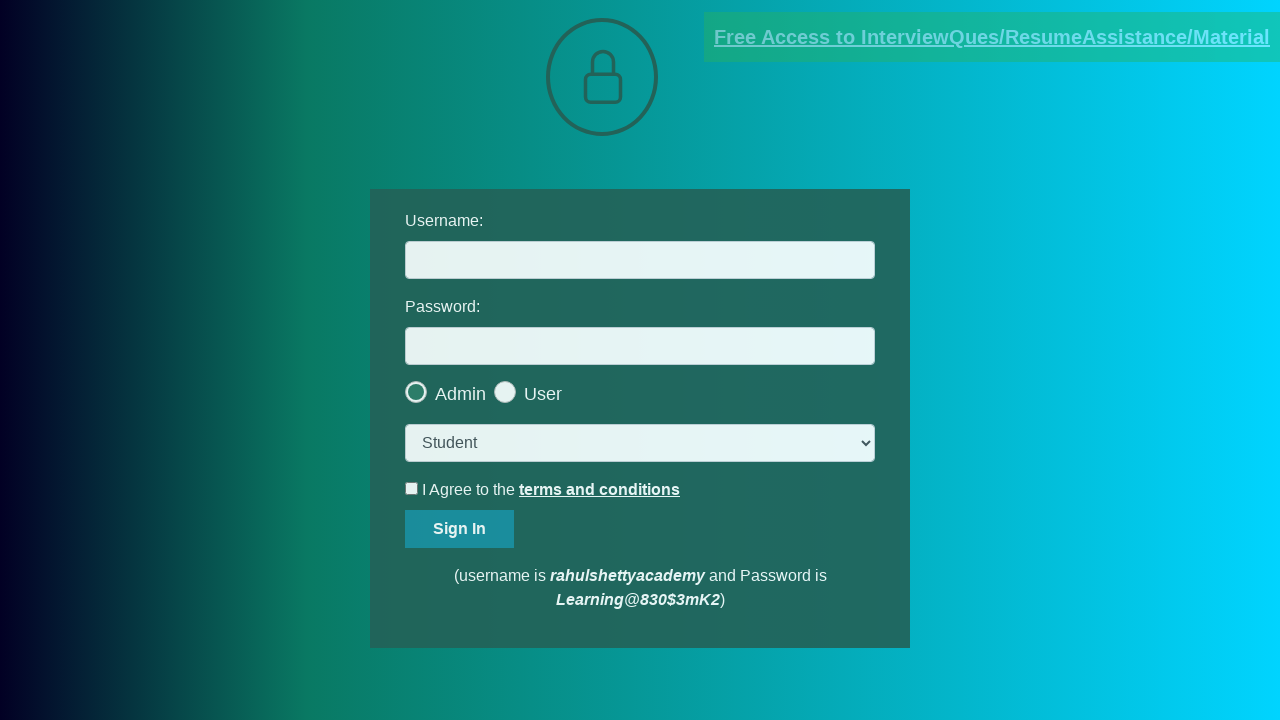

Password field located using name attribute selector
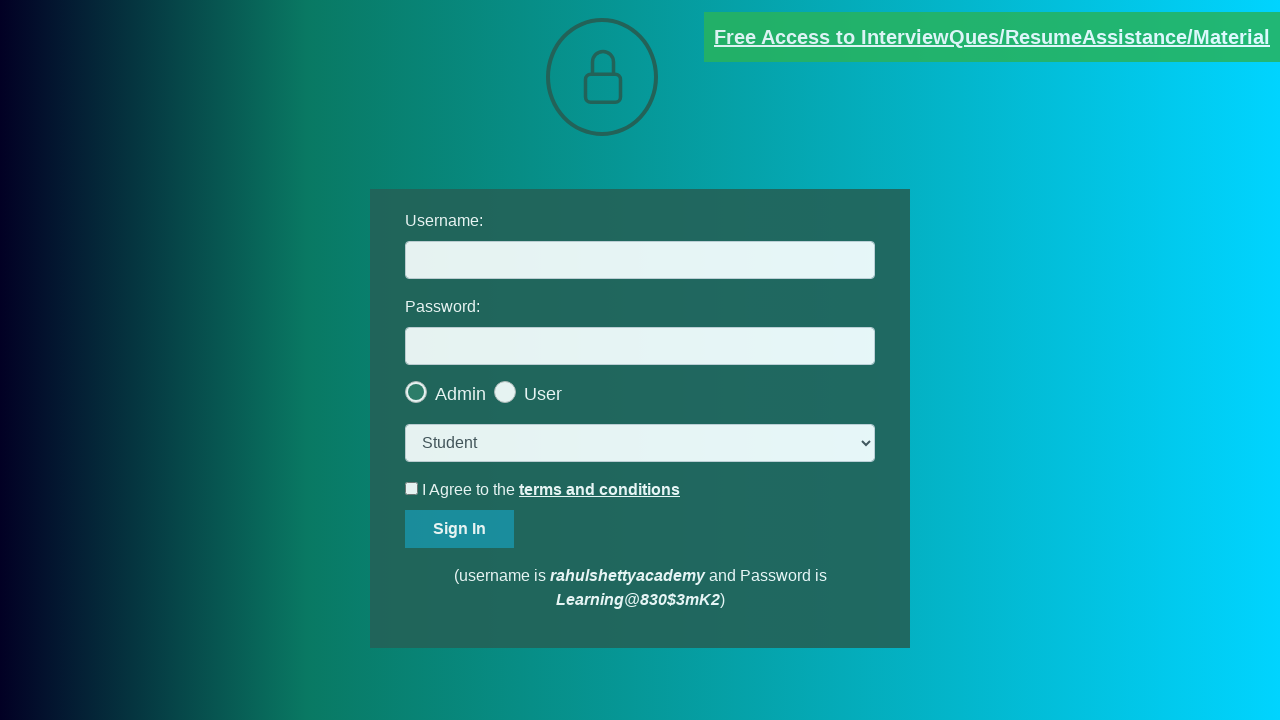

User type field located using ID selector
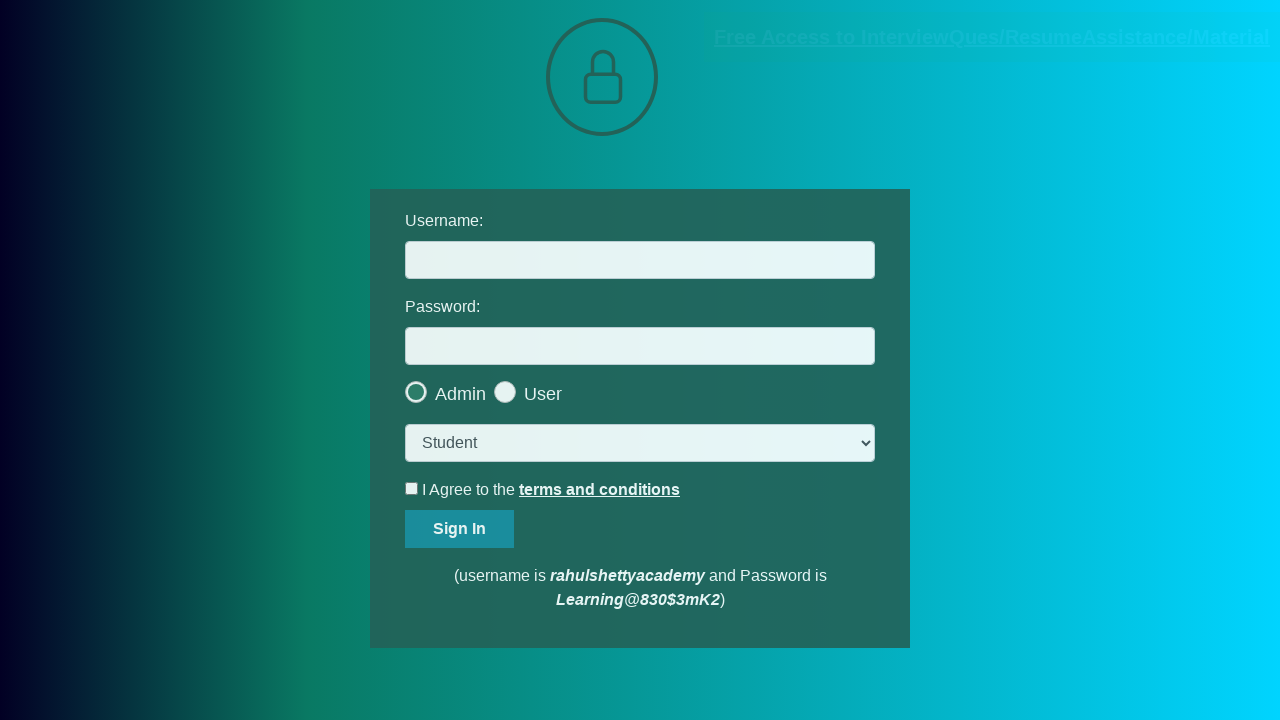

Select class dropdown located using class selector
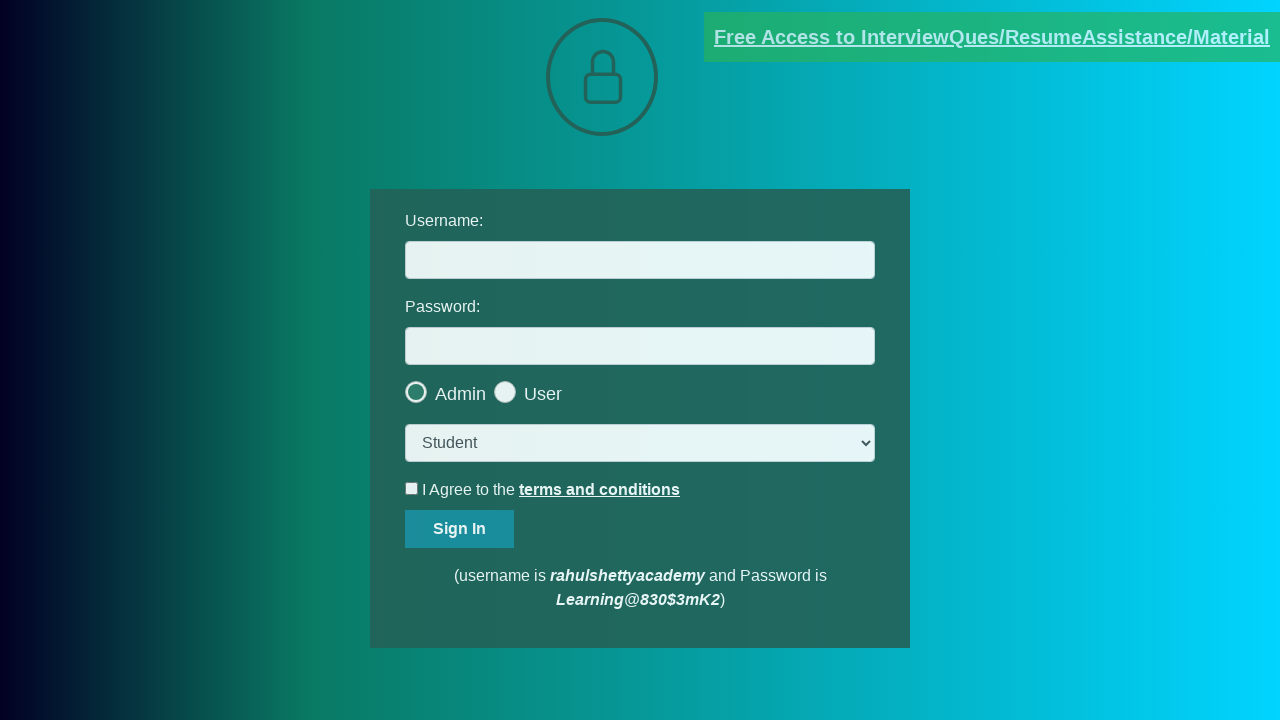

Sign in button located using XPath selector
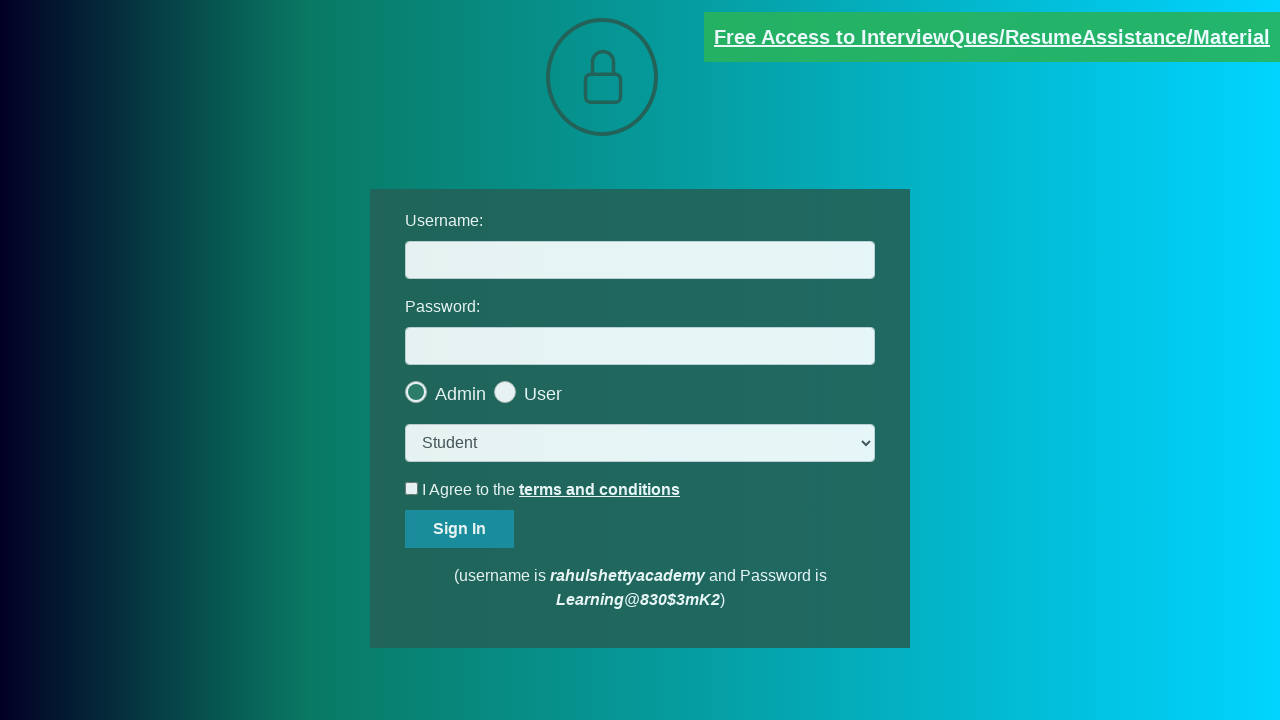

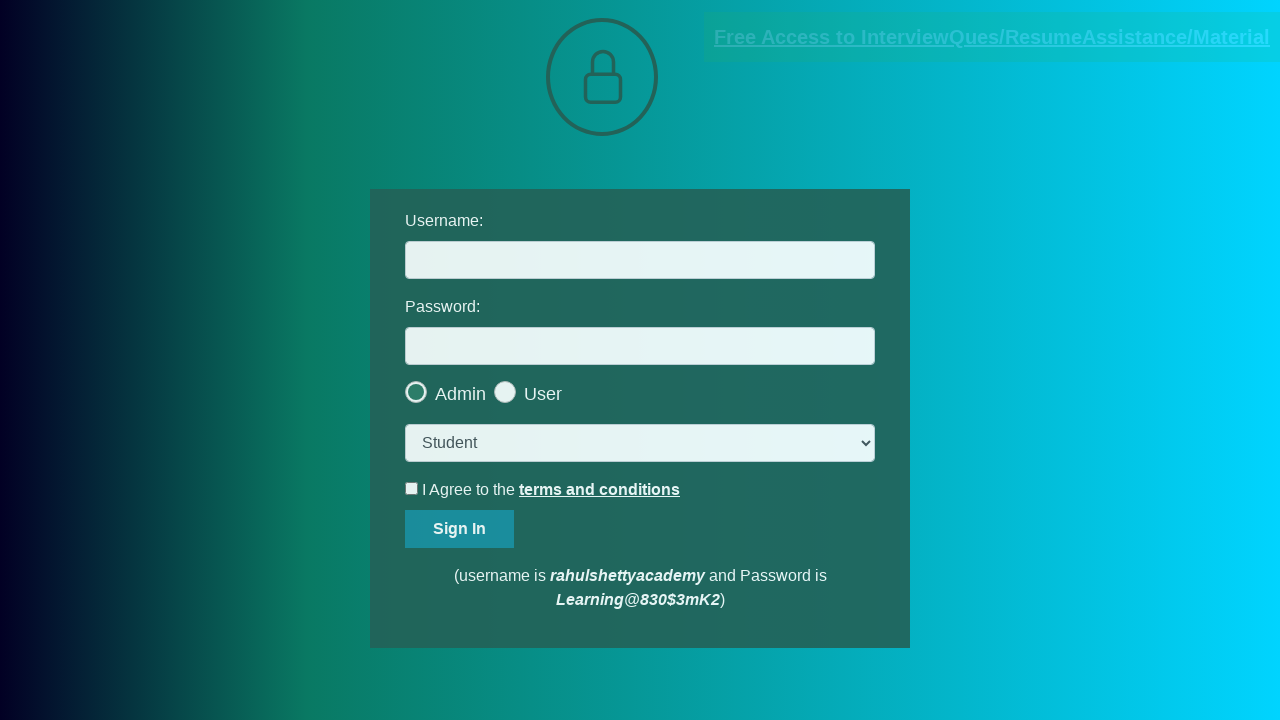